Navigates to livescores.com and verifies the page loads successfully

Starting URL: https://livescores.com

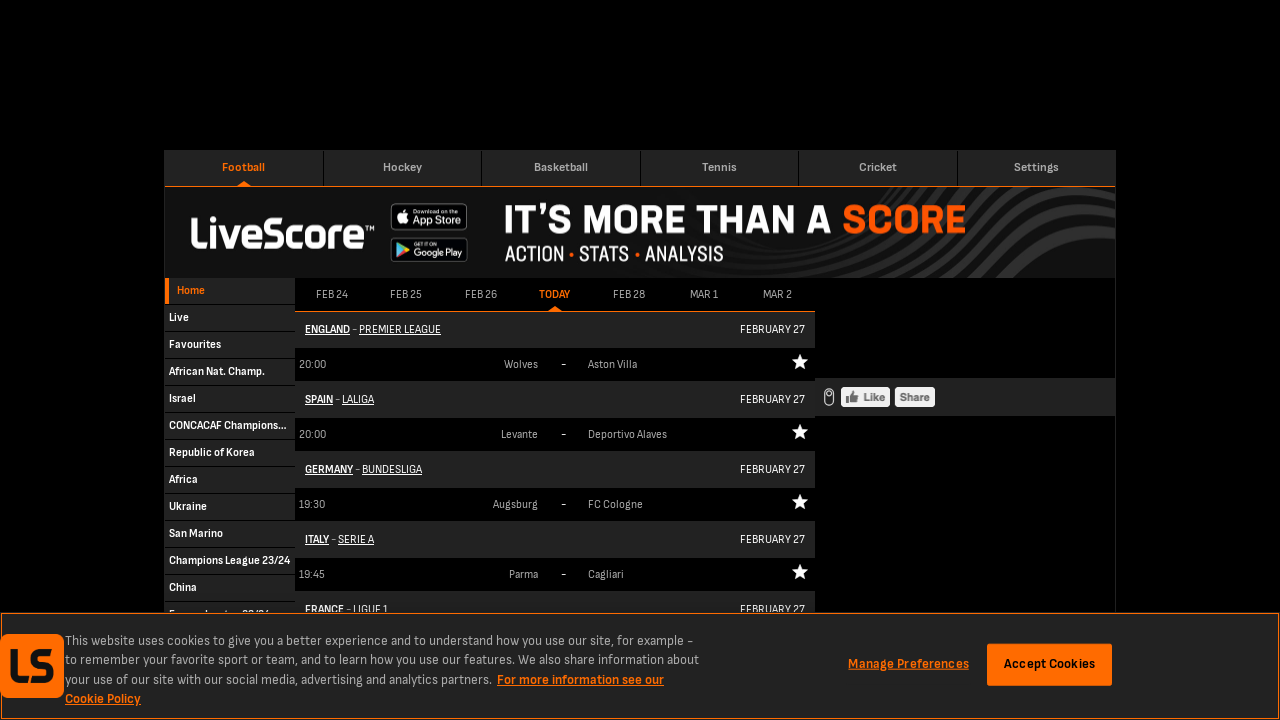

Navigated to https://livescores.com
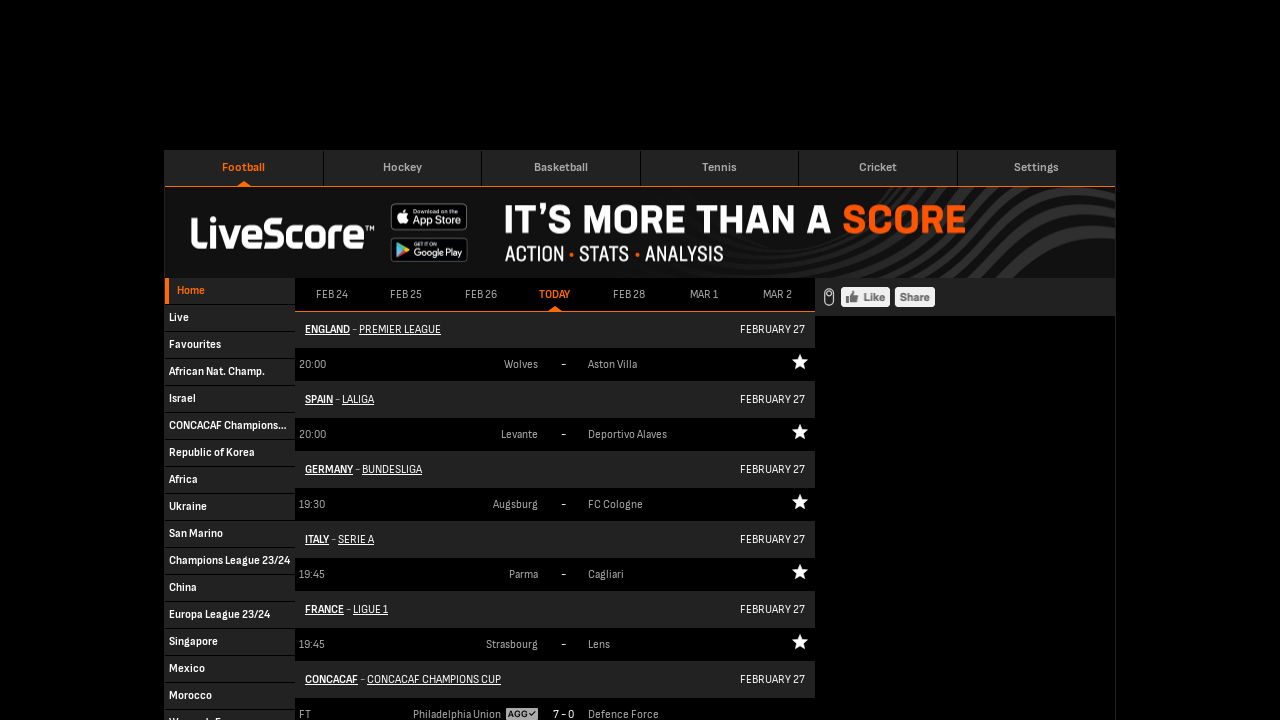

Page DOM content loaded successfully
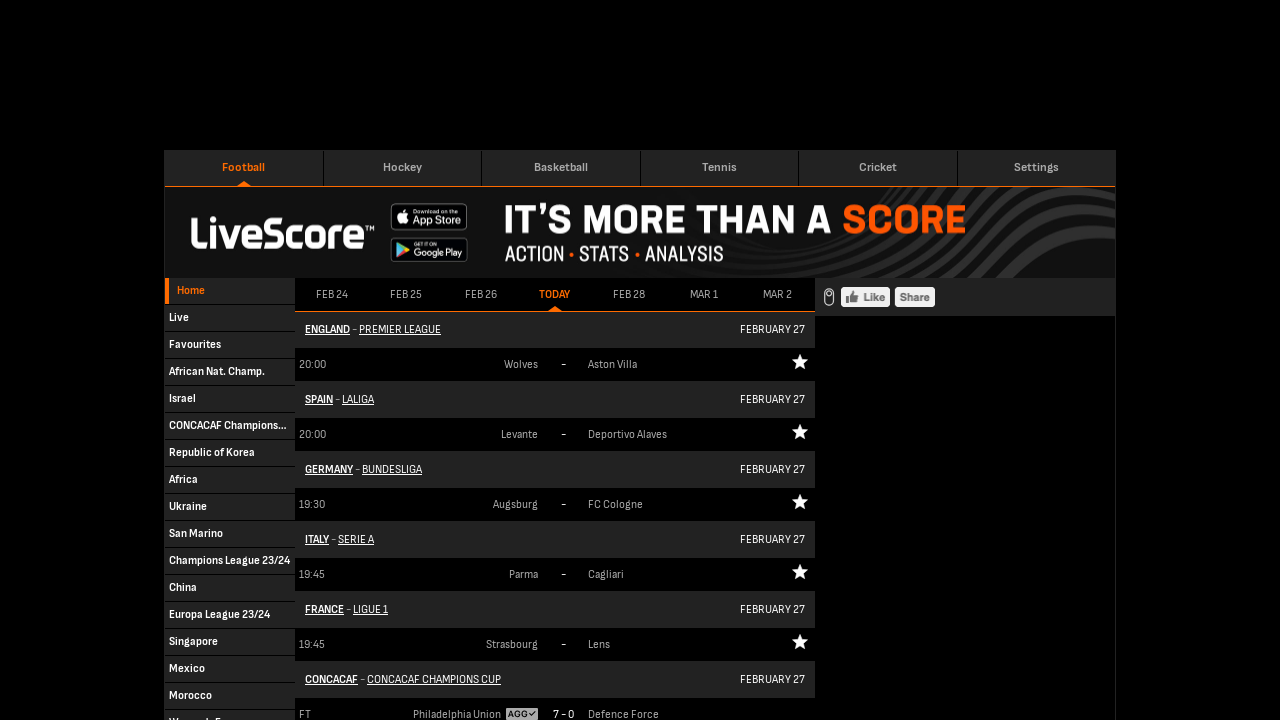

Body element found - page loaded successfully
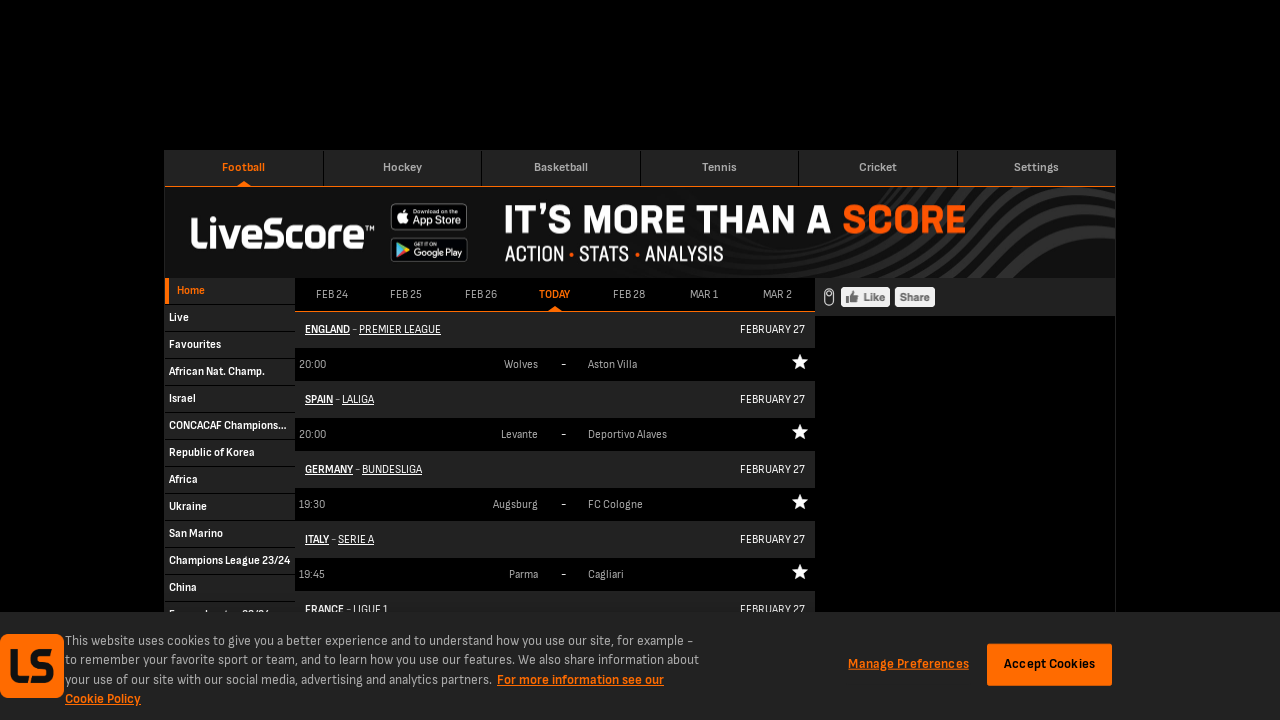

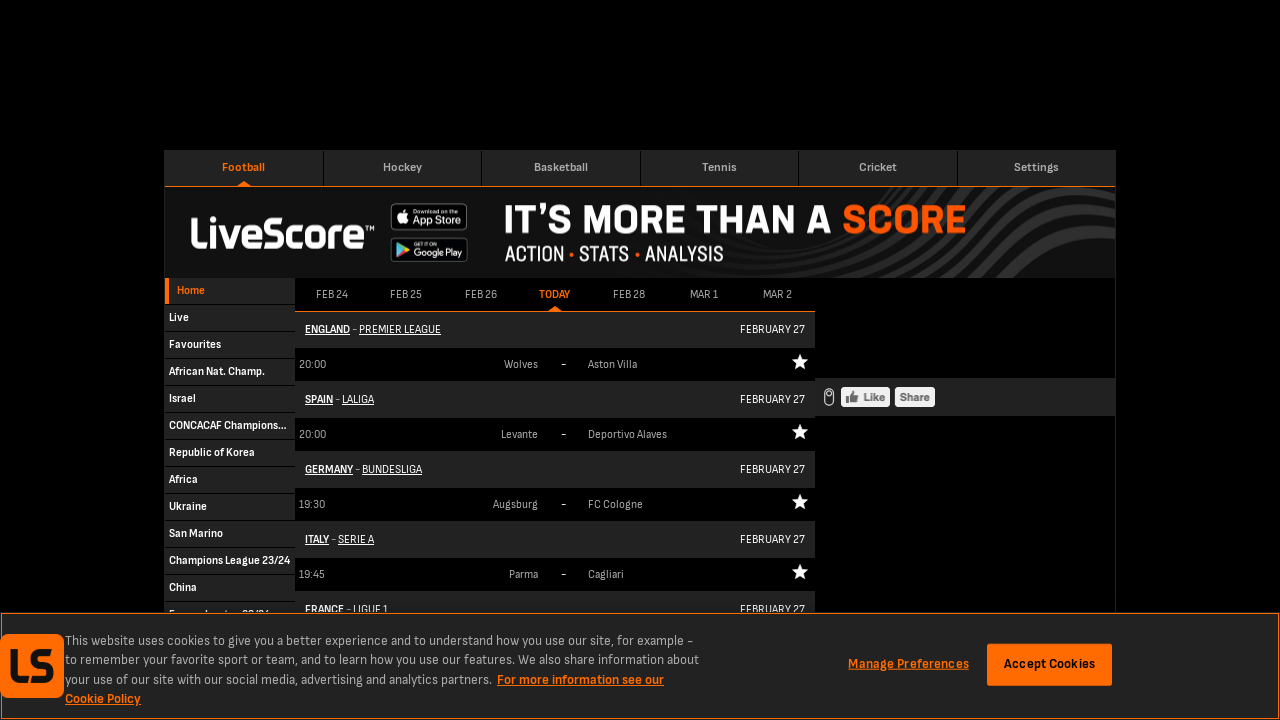